Tests browser prompt alert functionality by clicking a button to trigger a prompt, then interacting with the alert by dismissing, accepting, getting text, and sending keys to it.

Starting URL: https://demoqa.com/alerts

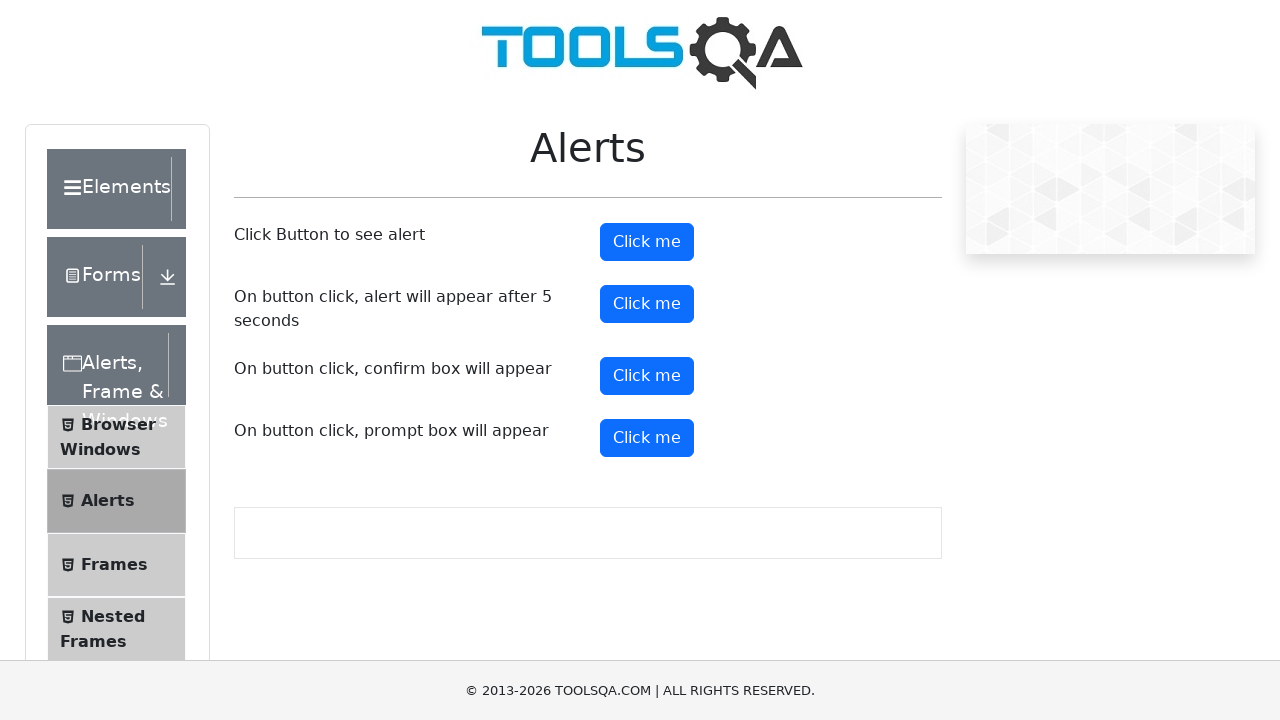

Clicked prompt button to trigger alert at (647, 438) on button#promtButton
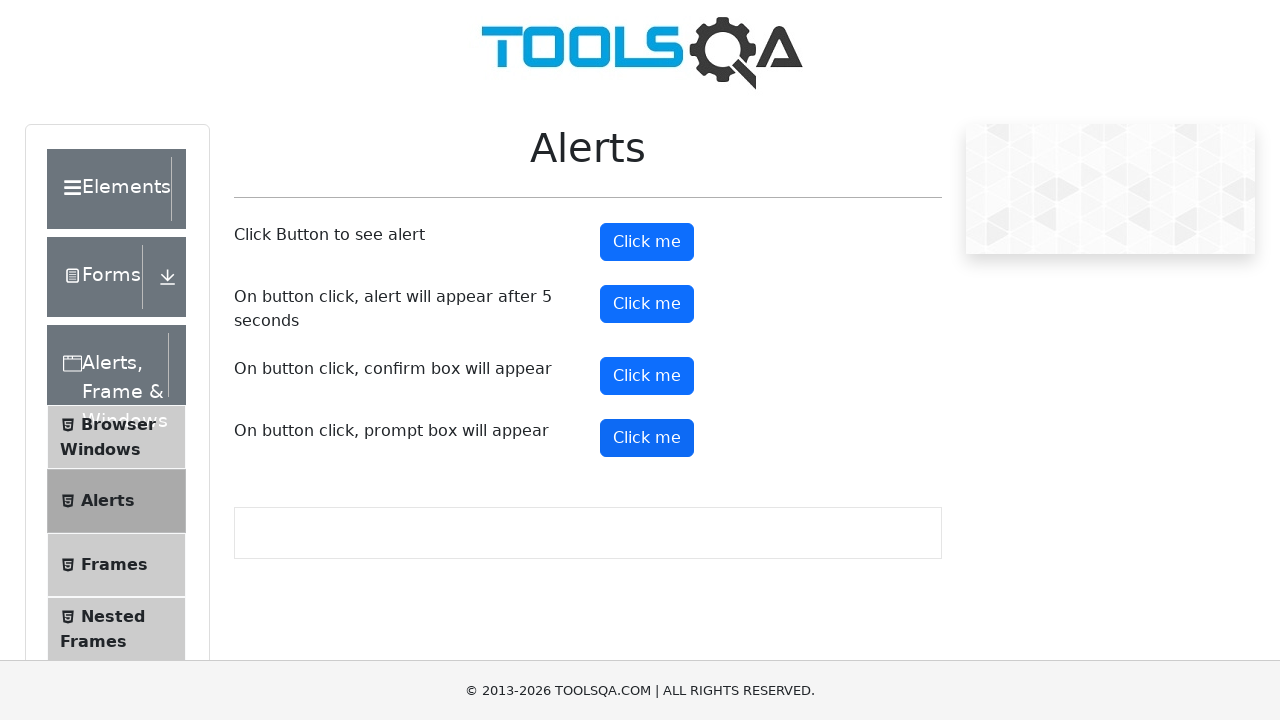

Set up dialog handler to accept prompt with text 'Hello'
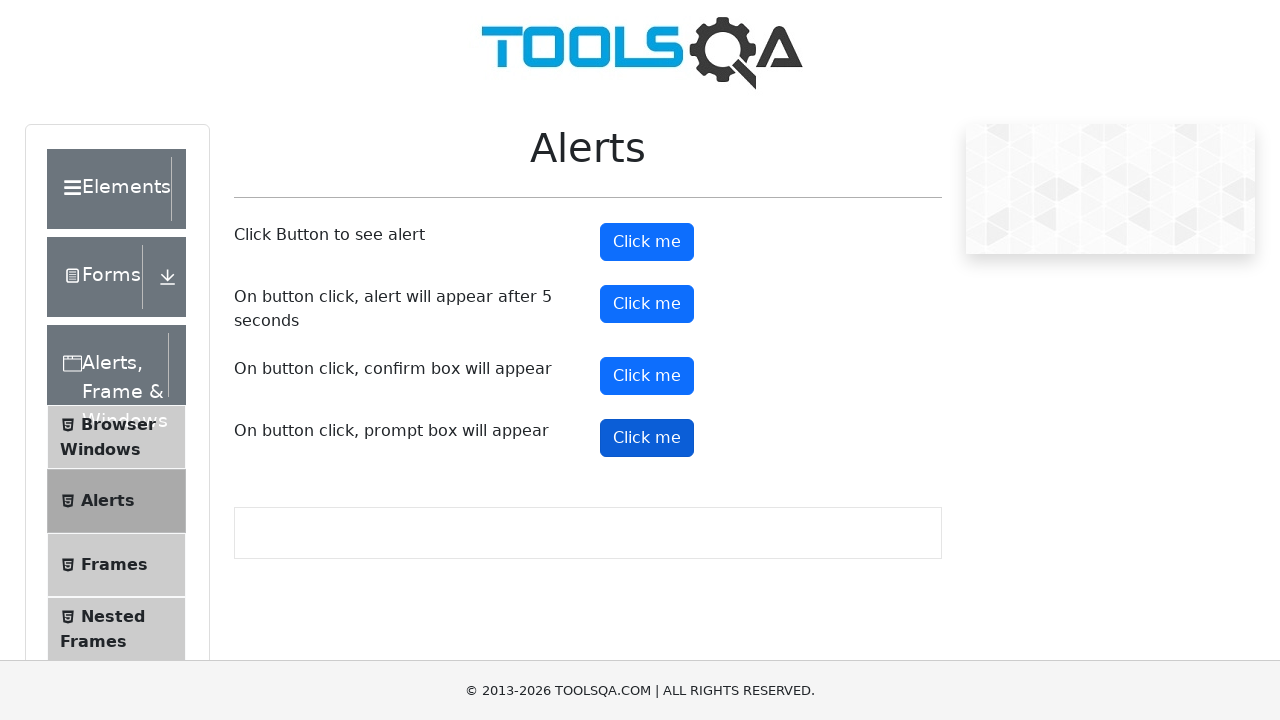

Clicked prompt button again to trigger prompt dialog at (647, 438) on button#promtButton
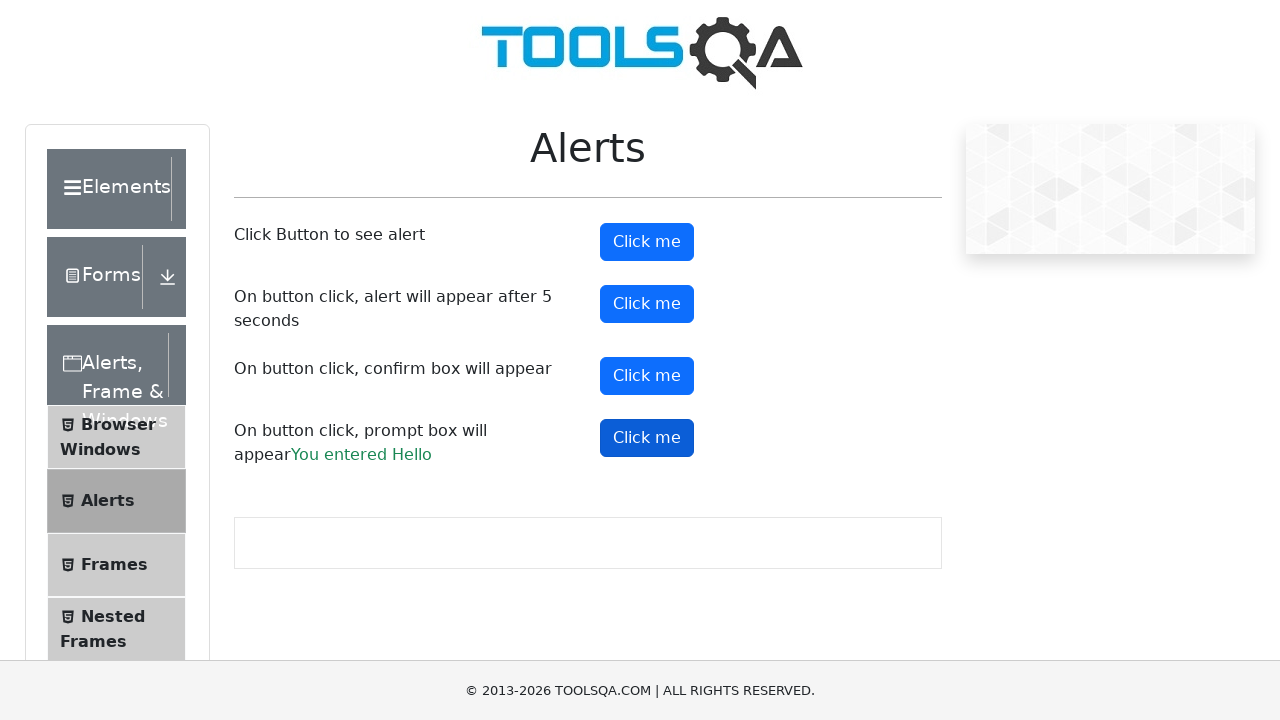

Waited for dialog interaction to complete
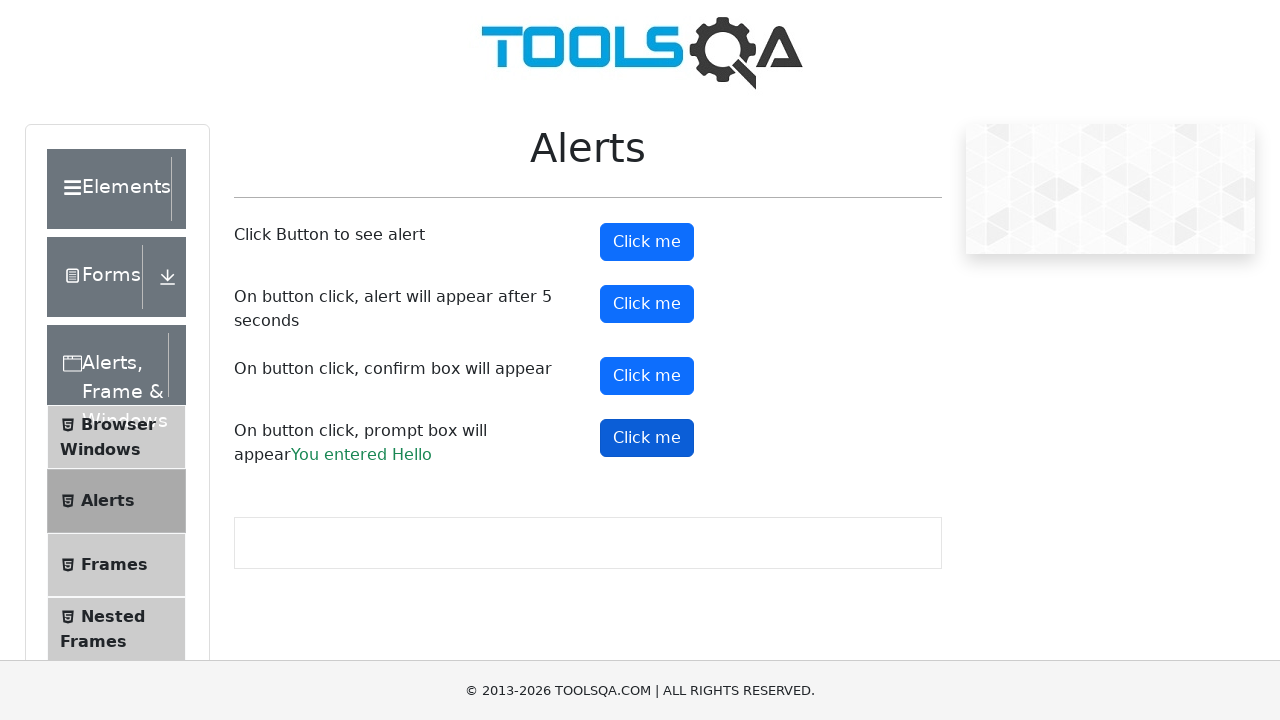

Verified prompt result element appeared on page
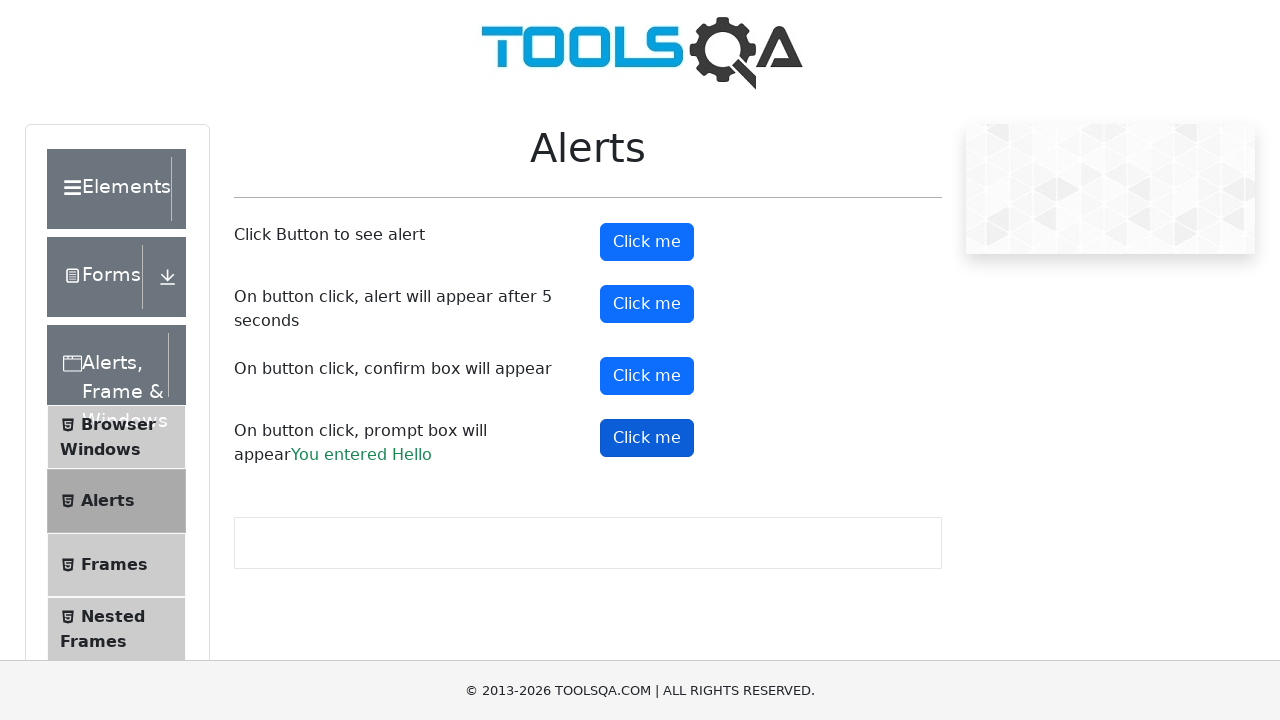

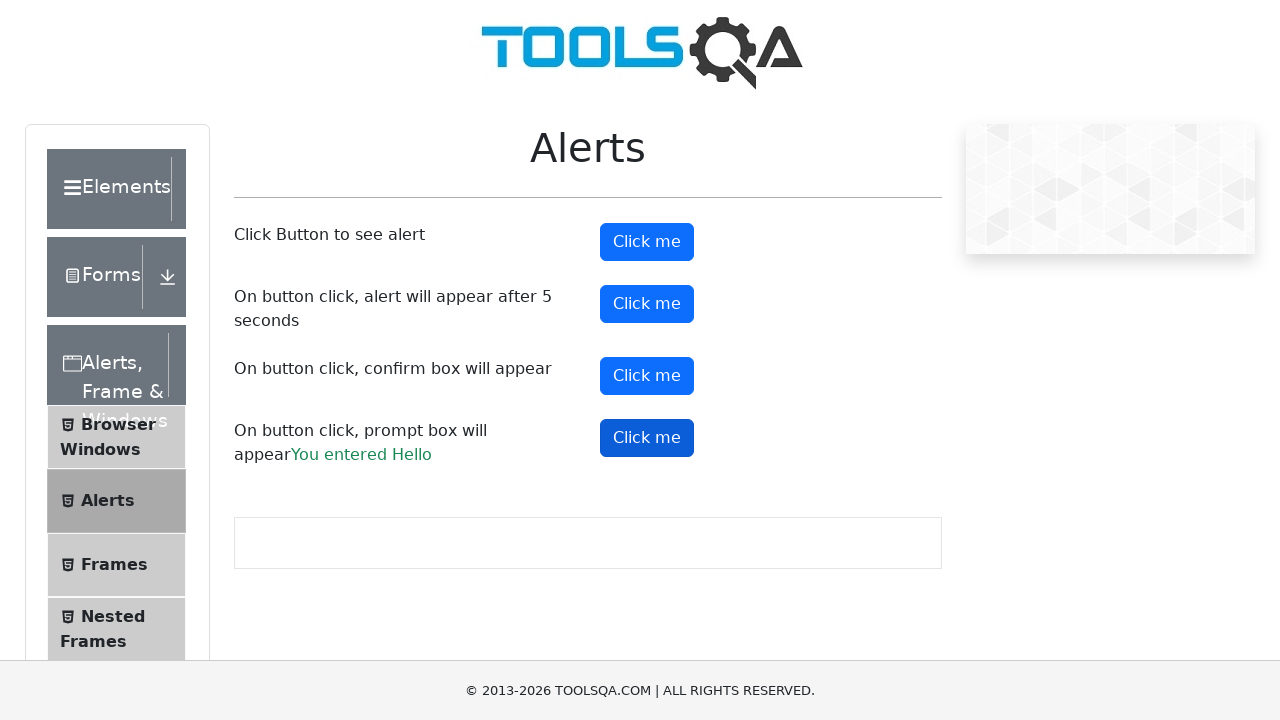